Automates filling out a Google Form with property information including address, price, and link fields

Starting URL: https://forms.gle/ezHsJmEvu2eTzbbo9

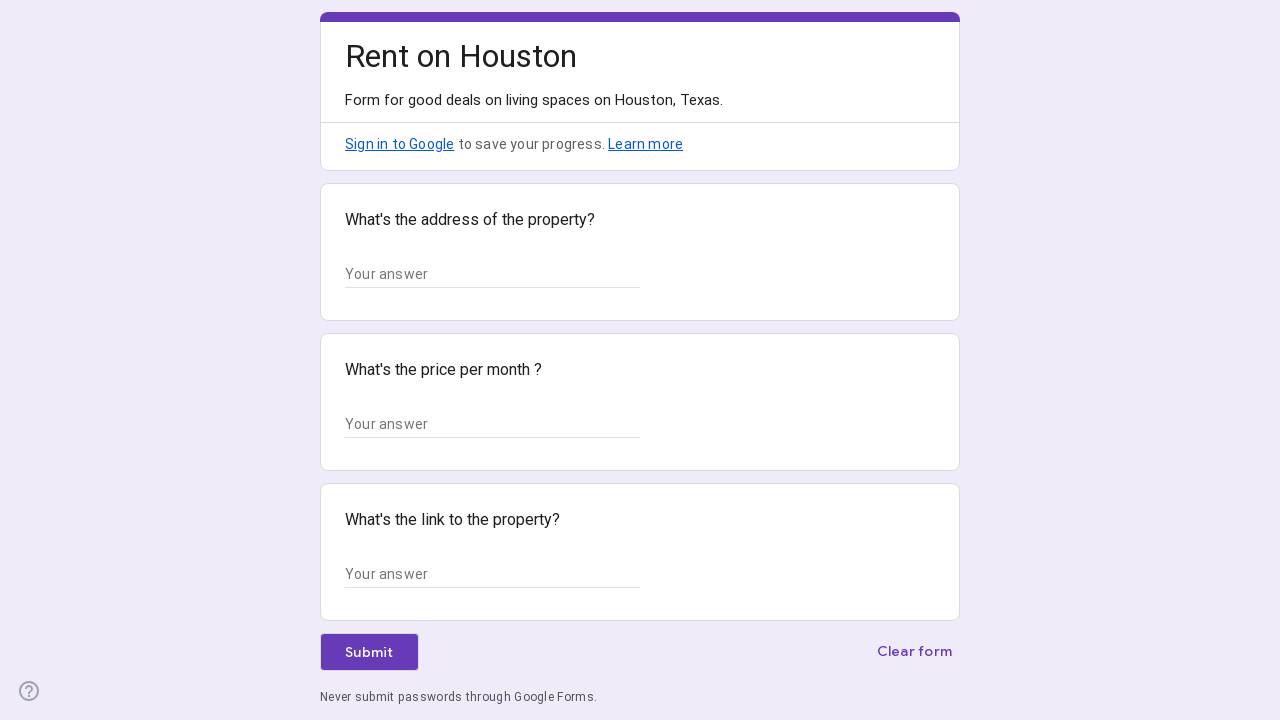

Waited for Google Form to load
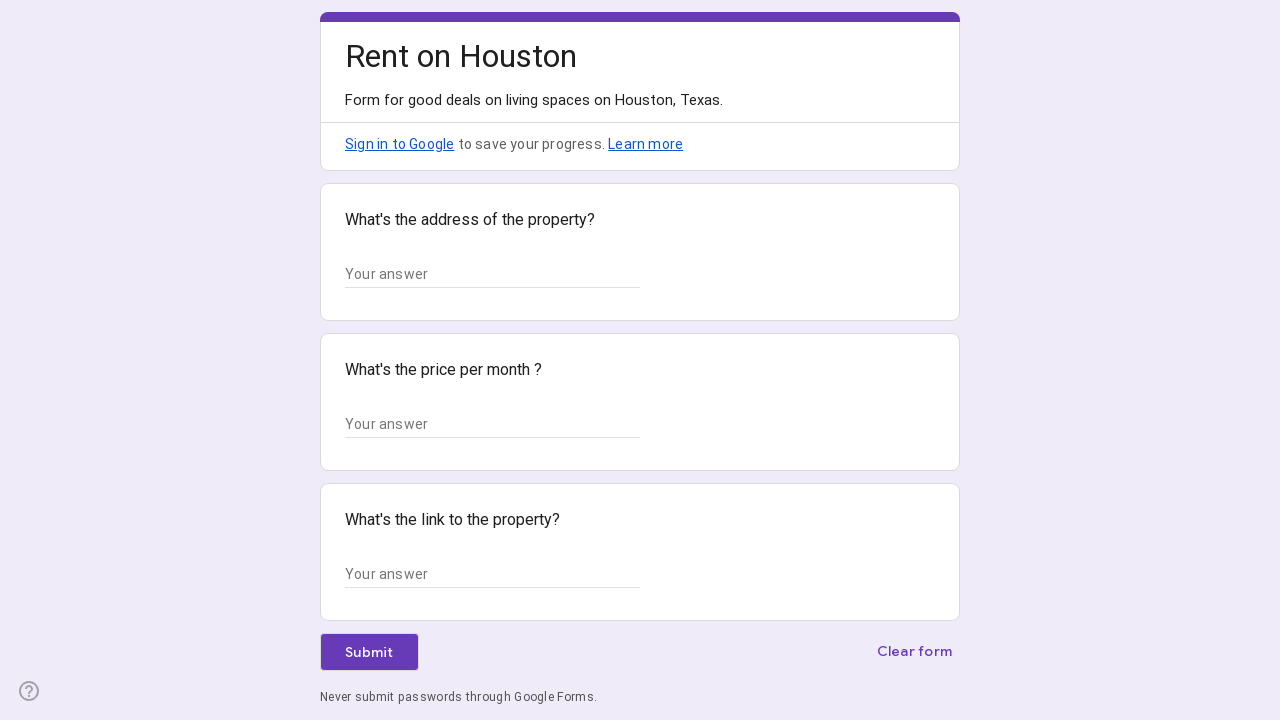

Located all form input containers
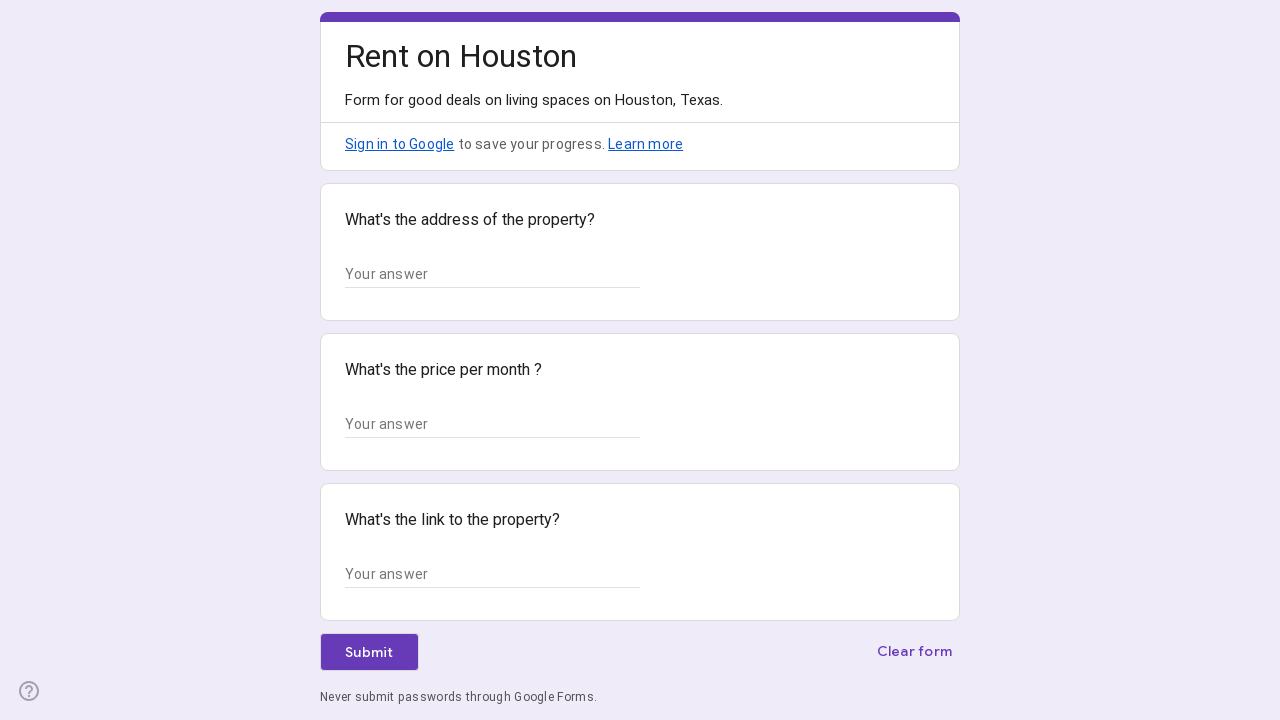

Filled address field with '123 Main St, Austin, 78701'
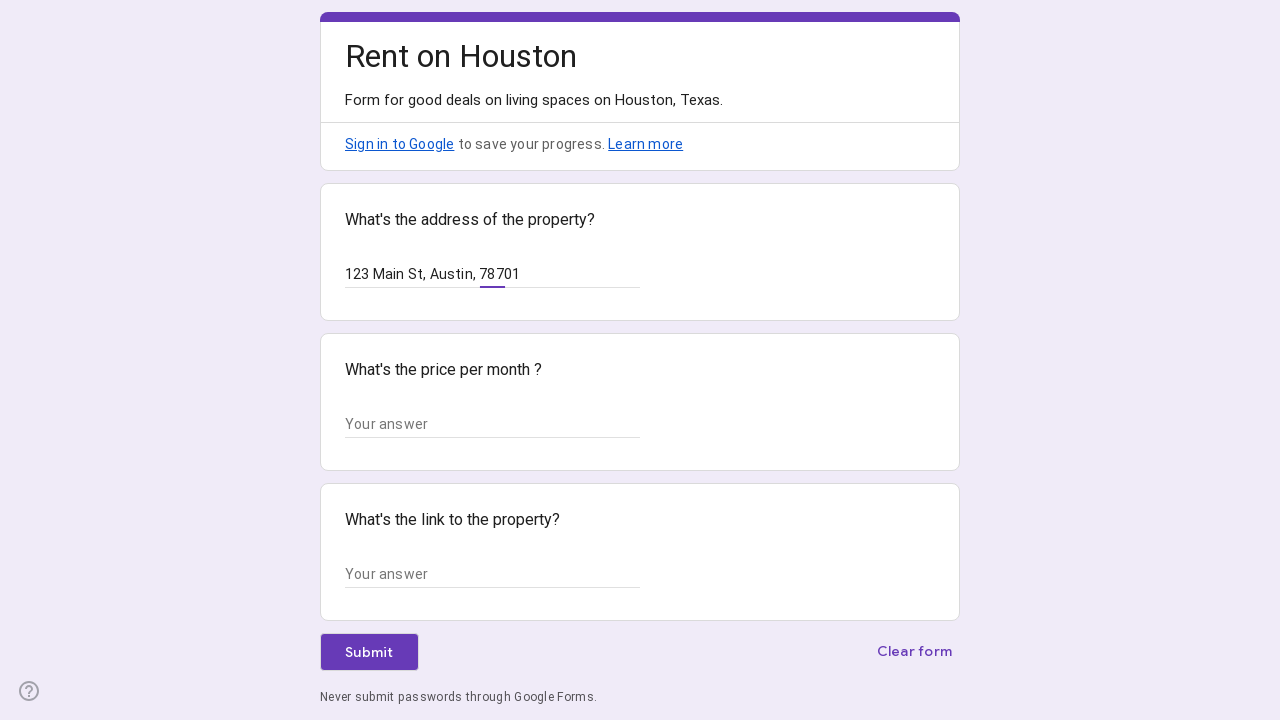

Filled price field with '1500'
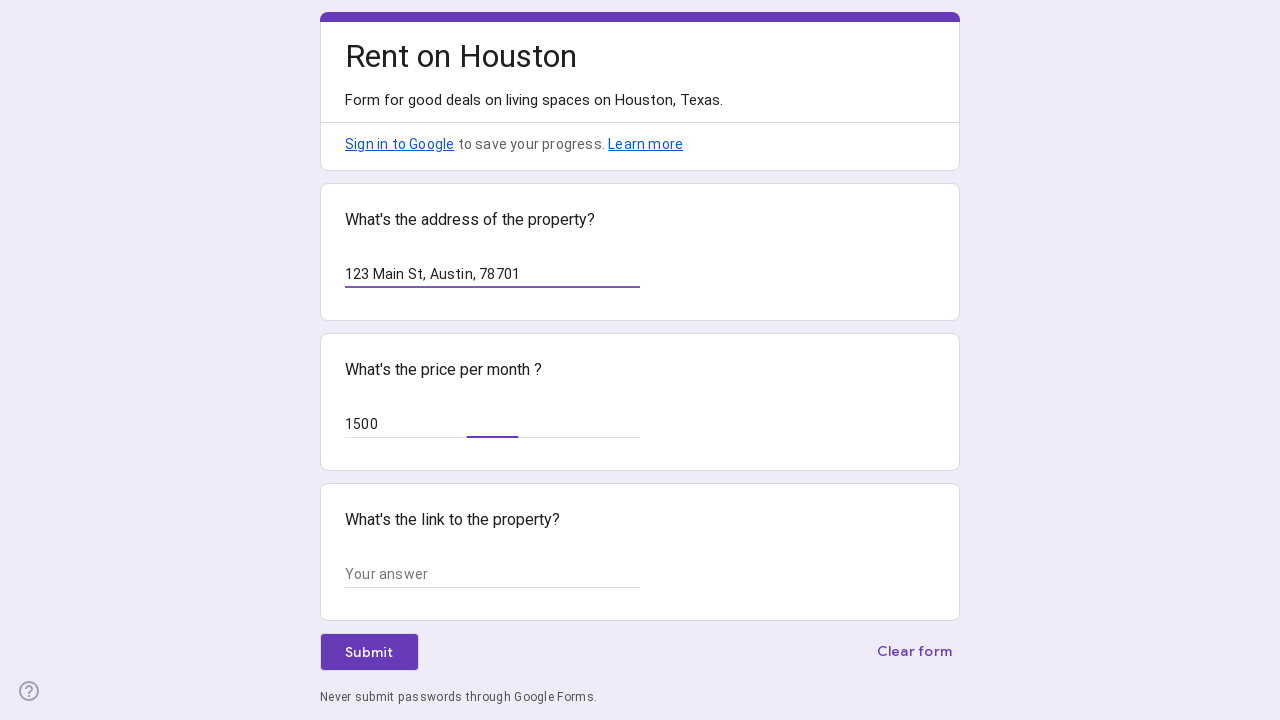

Filled link field with property URL
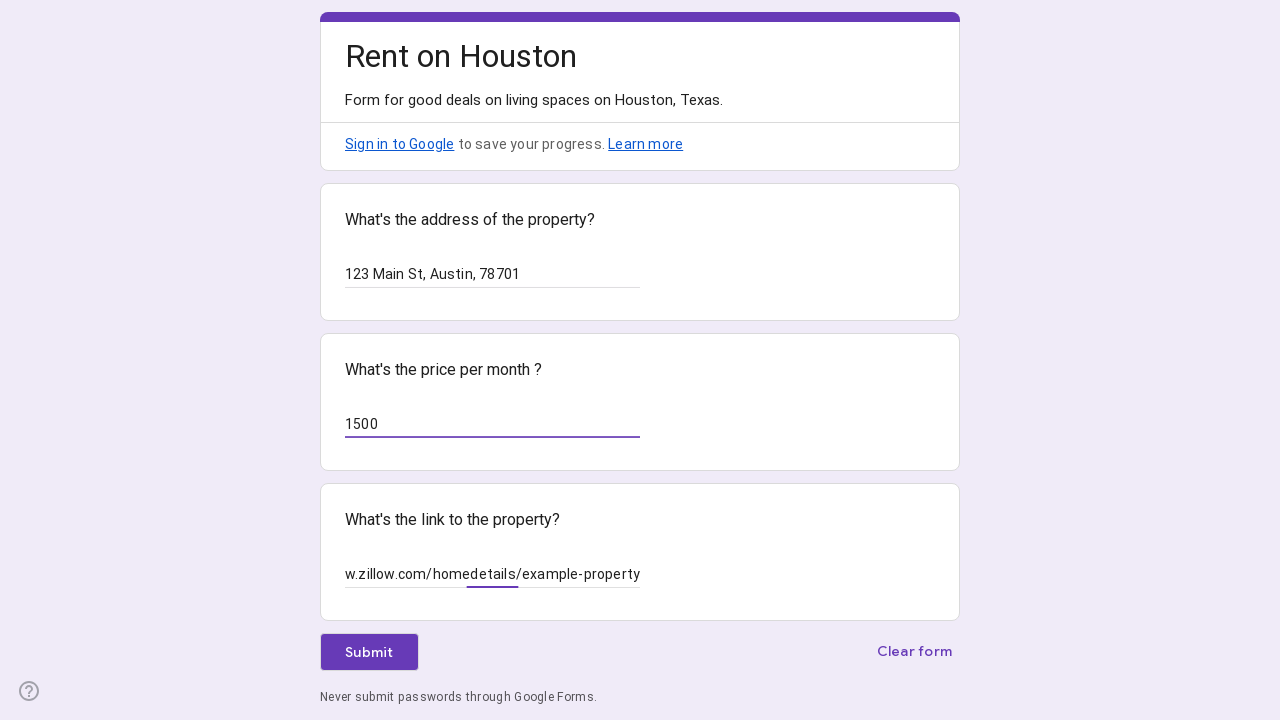

Clicked submit button to submit the form at (369, 652) on span.snByac
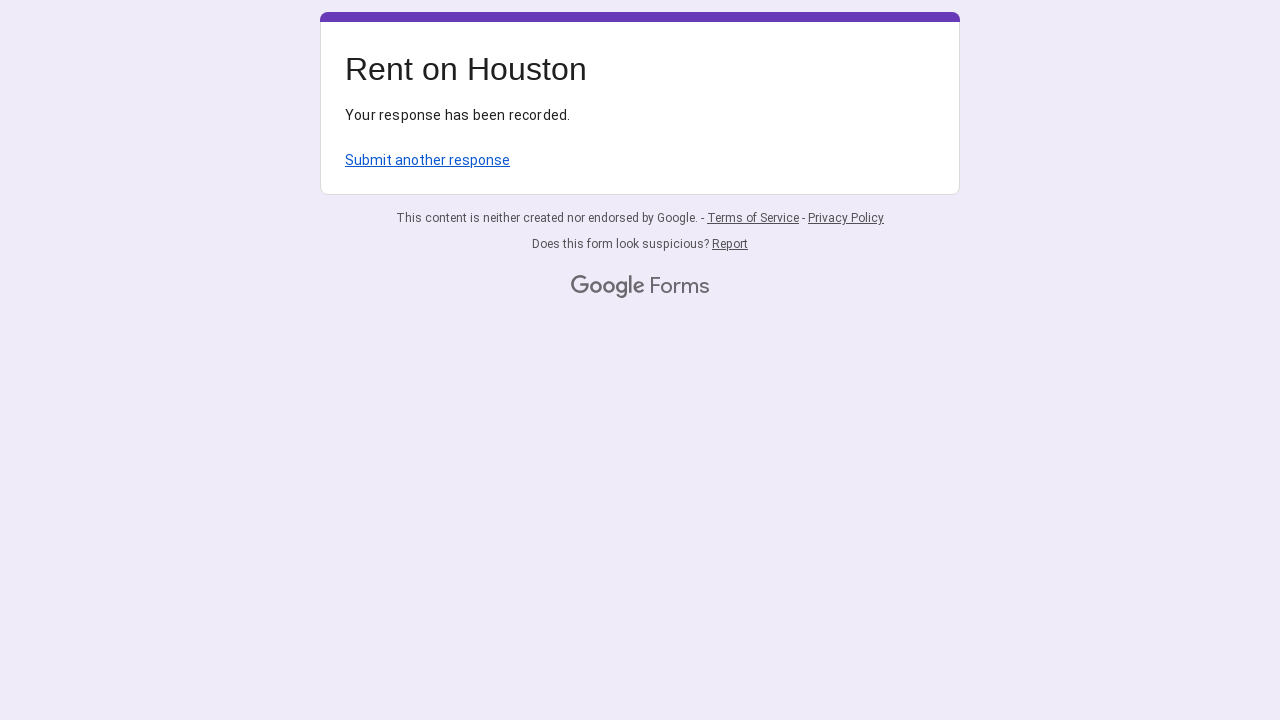

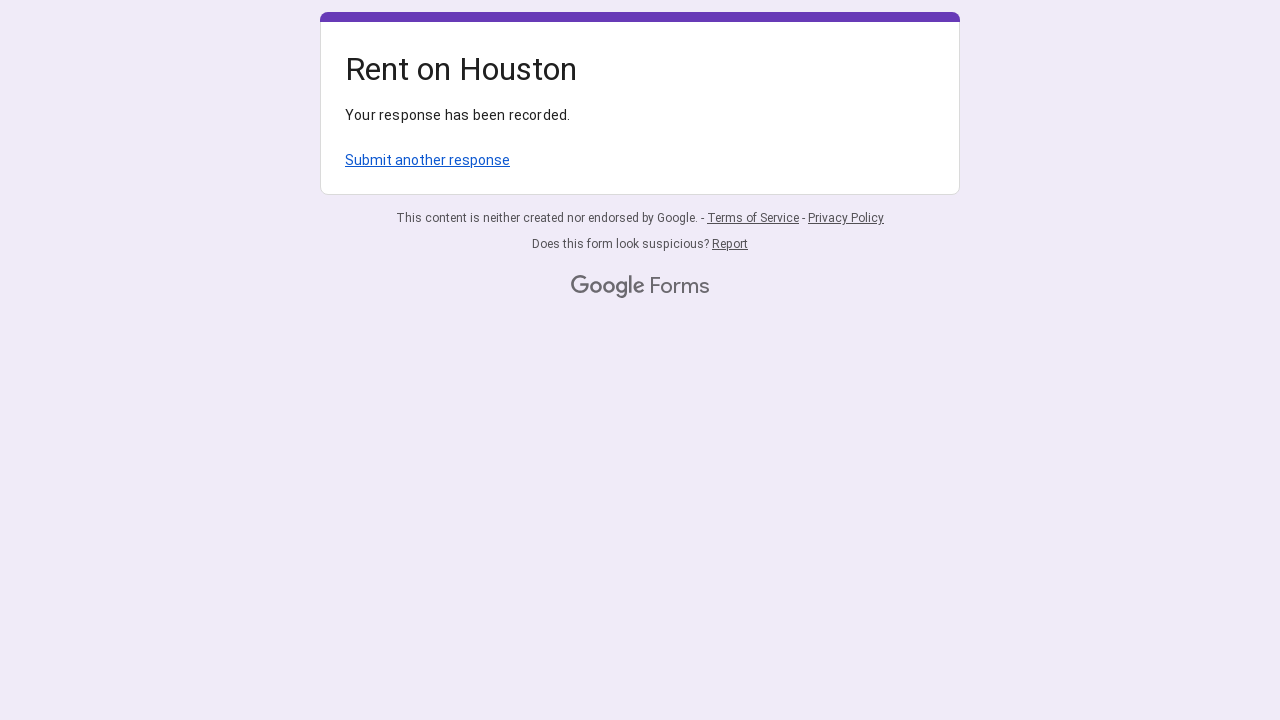